Tests JavaScript confirm dialog handling by clicking a button that triggers a confirm alert, accepting it with OK, and verifying the result message.

Starting URL: https://the-internet.herokuapp.com/javascript_alerts

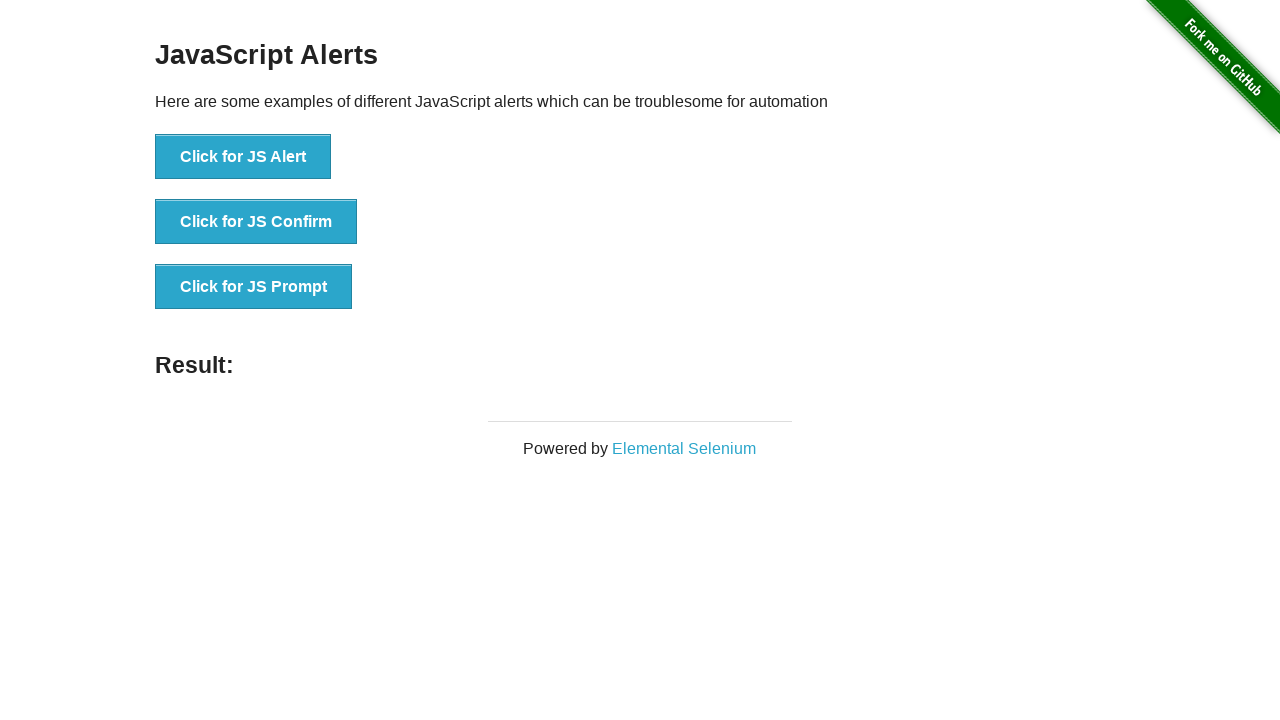

Registered dialog handler to accept confirm dialogs
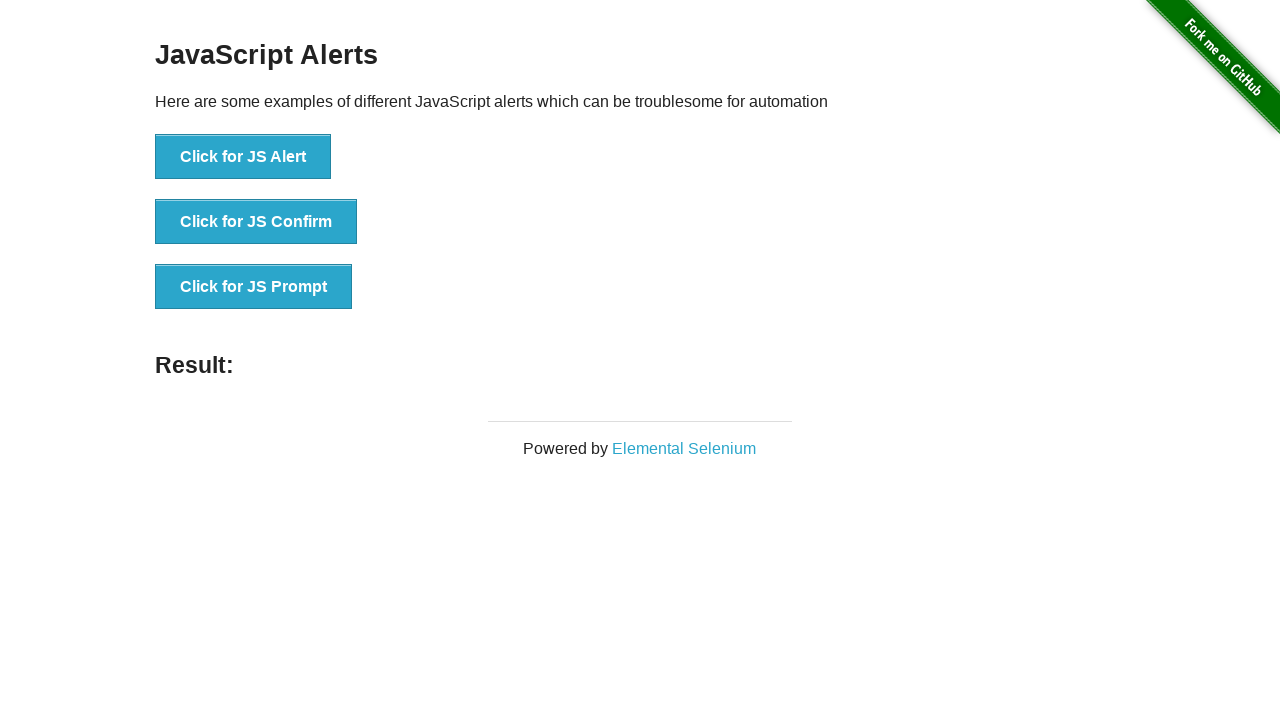

Clicked button to trigger JavaScript confirm dialog at (256, 222) on button[onclick="jsConfirm()"]
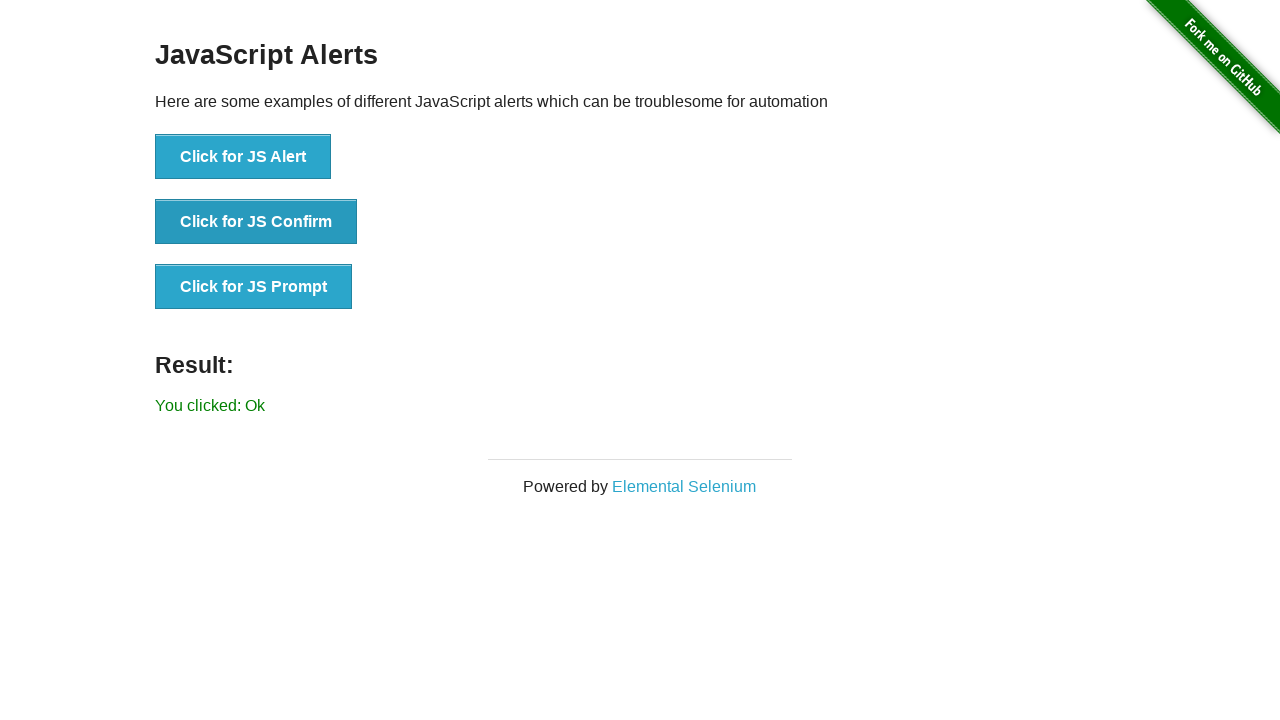

Result element appeared on page
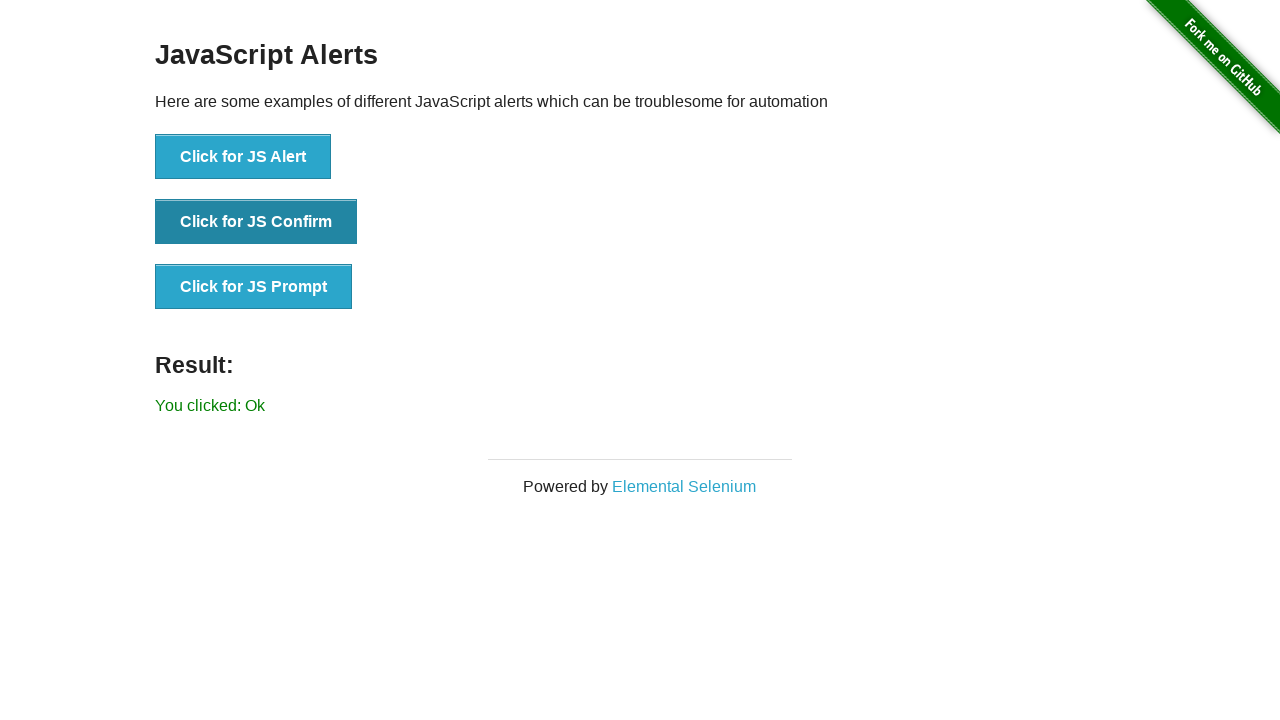

Verified result message displays 'You clicked: Ok'
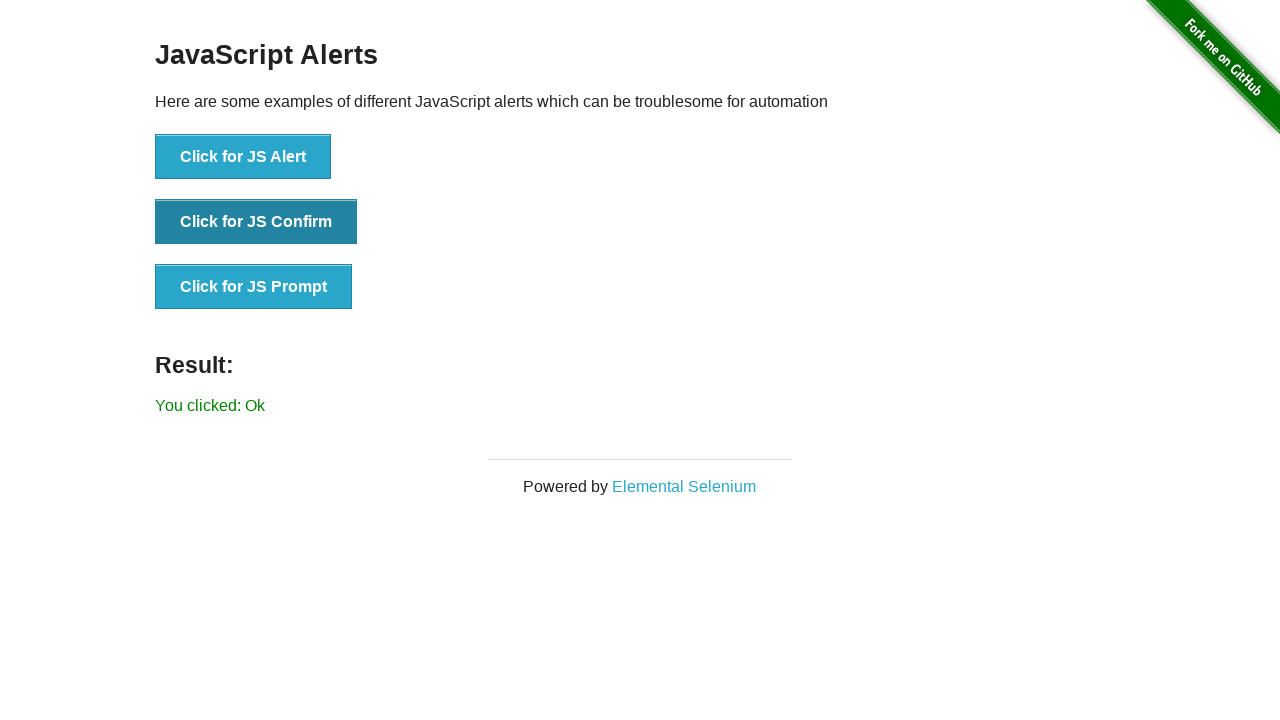

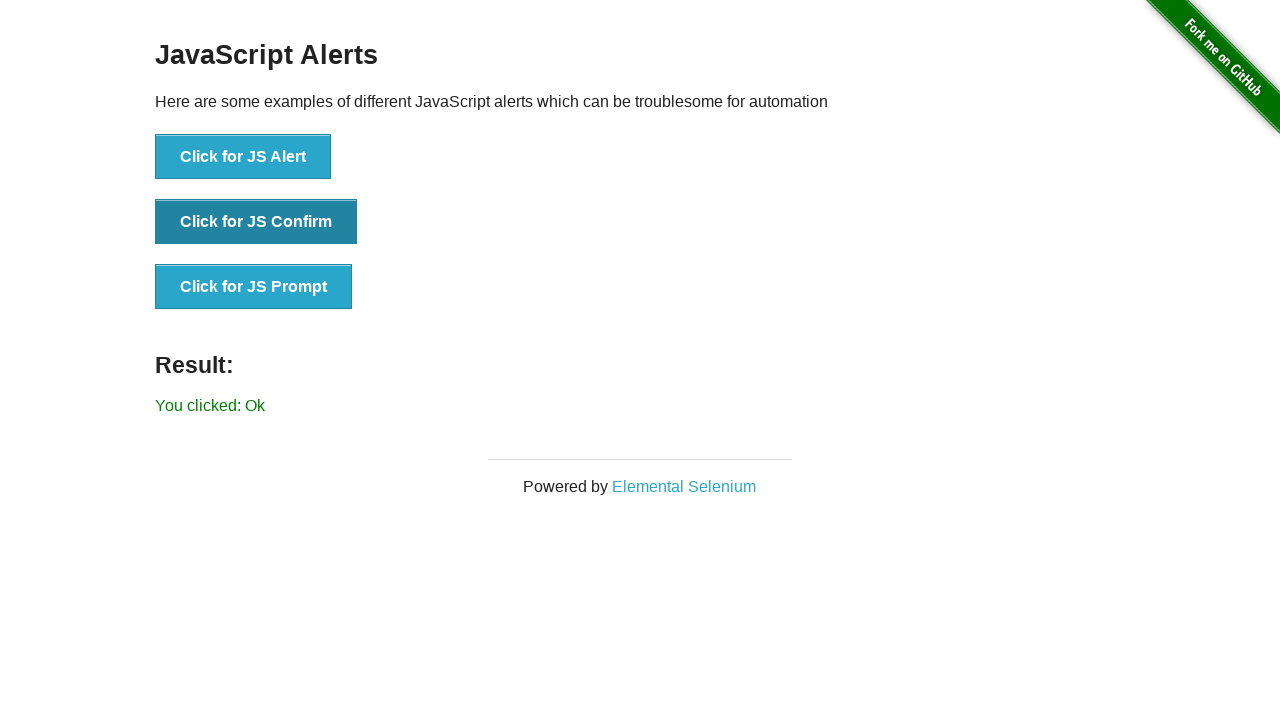